Tests right-click functionality on a button and verifies the success message appears

Starting URL: https://demoqa.com/buttons

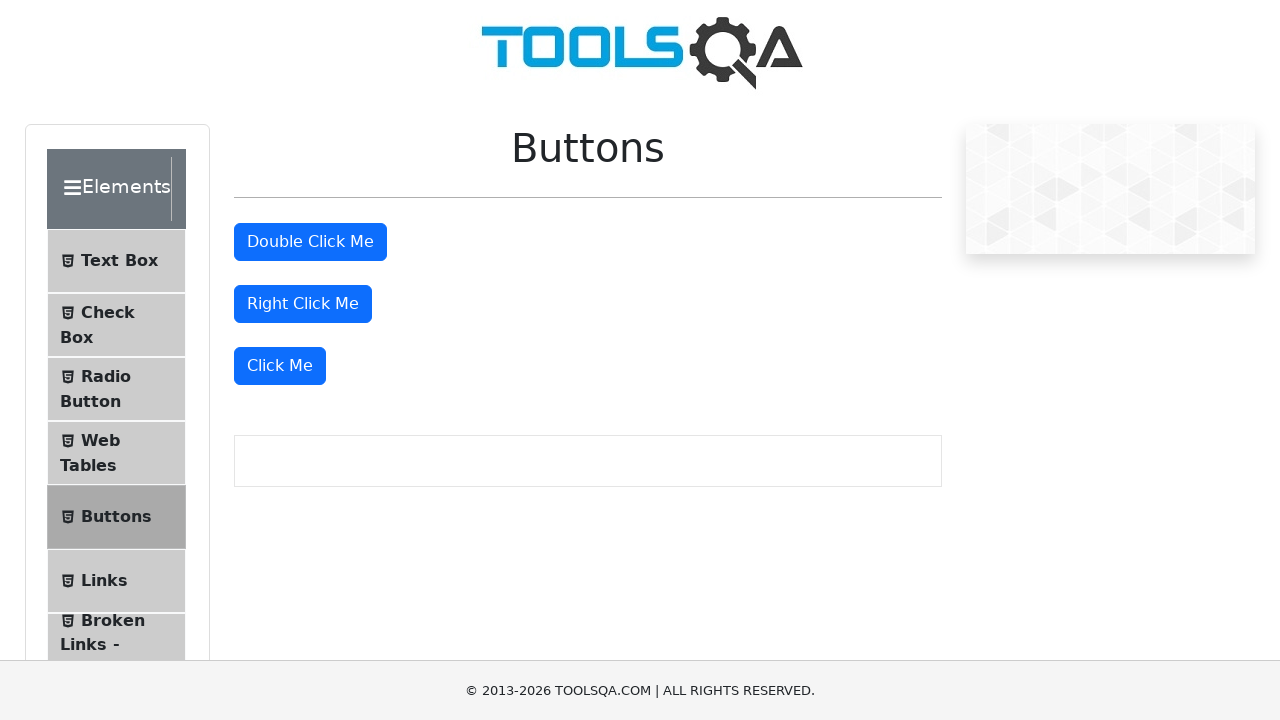

Right-clicked the 'Right Click Me' button at (303, 304) on //button[@id='rightClickBtn']
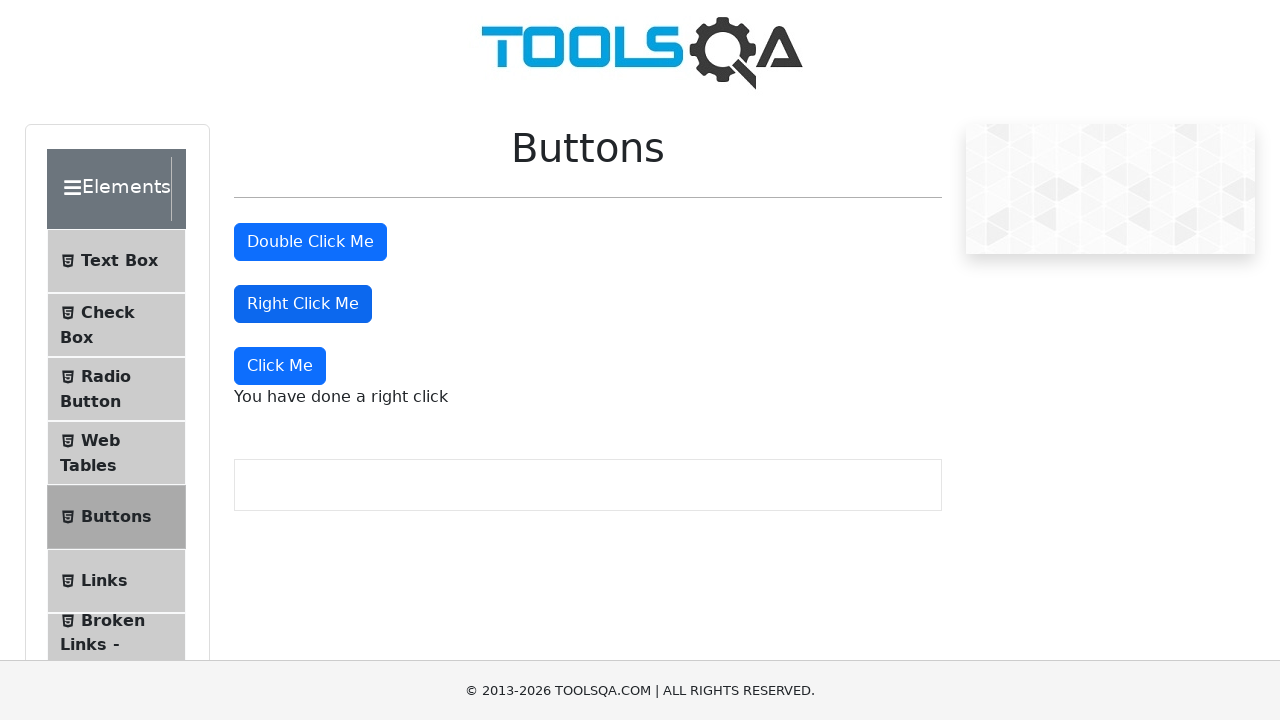

Verified success message 'You have done a right click' appeared
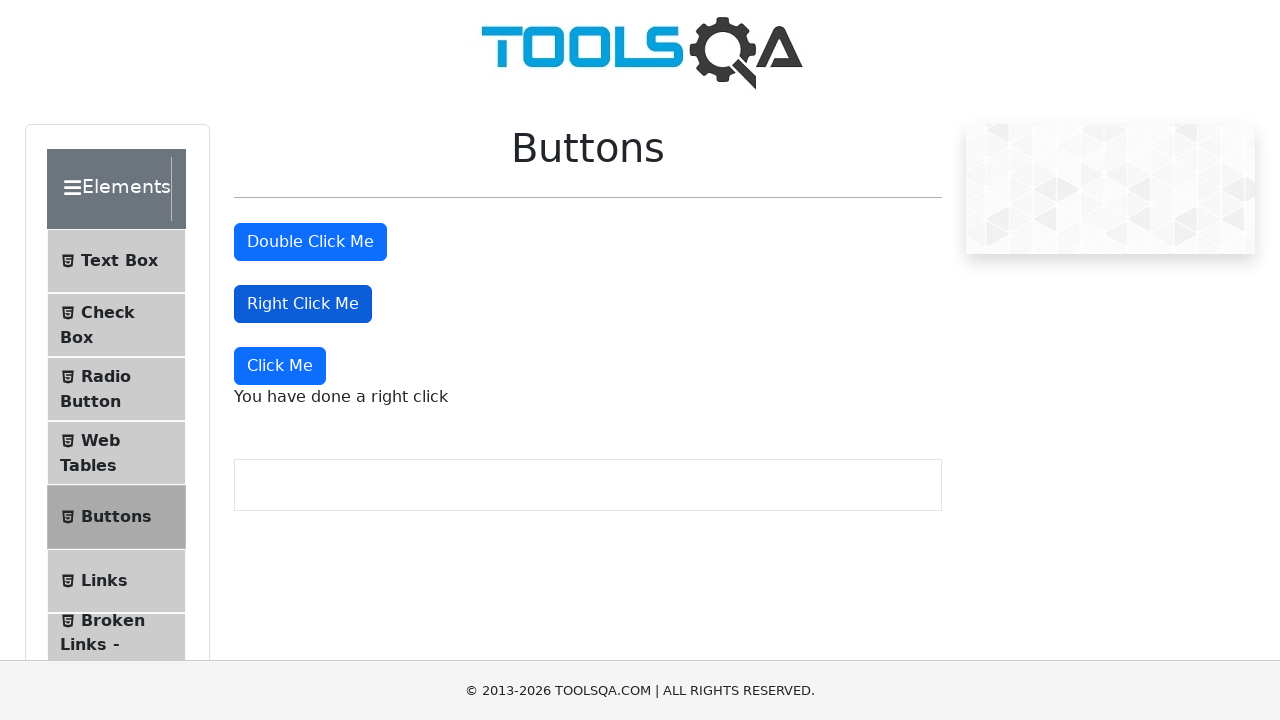

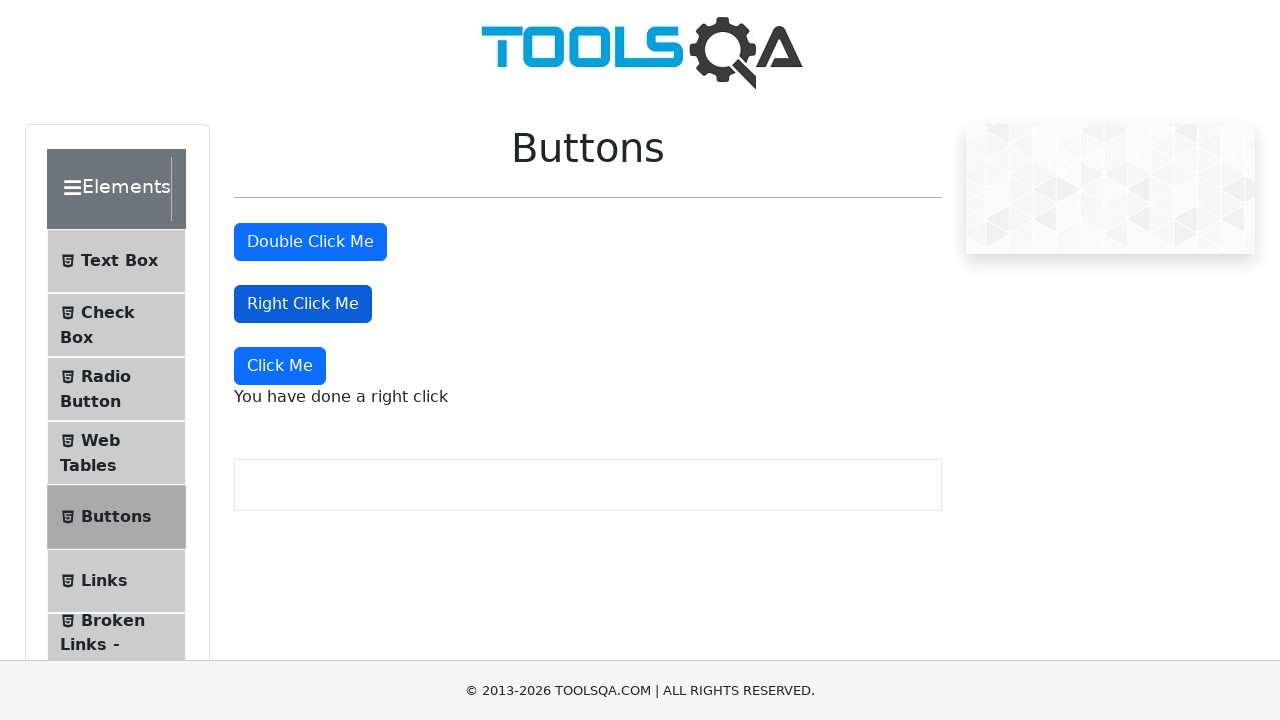